Tests selecting multiple non-consecutive items using Control/Command key modifier

Starting URL: https://automationfc.github.io/jquery-selectable/

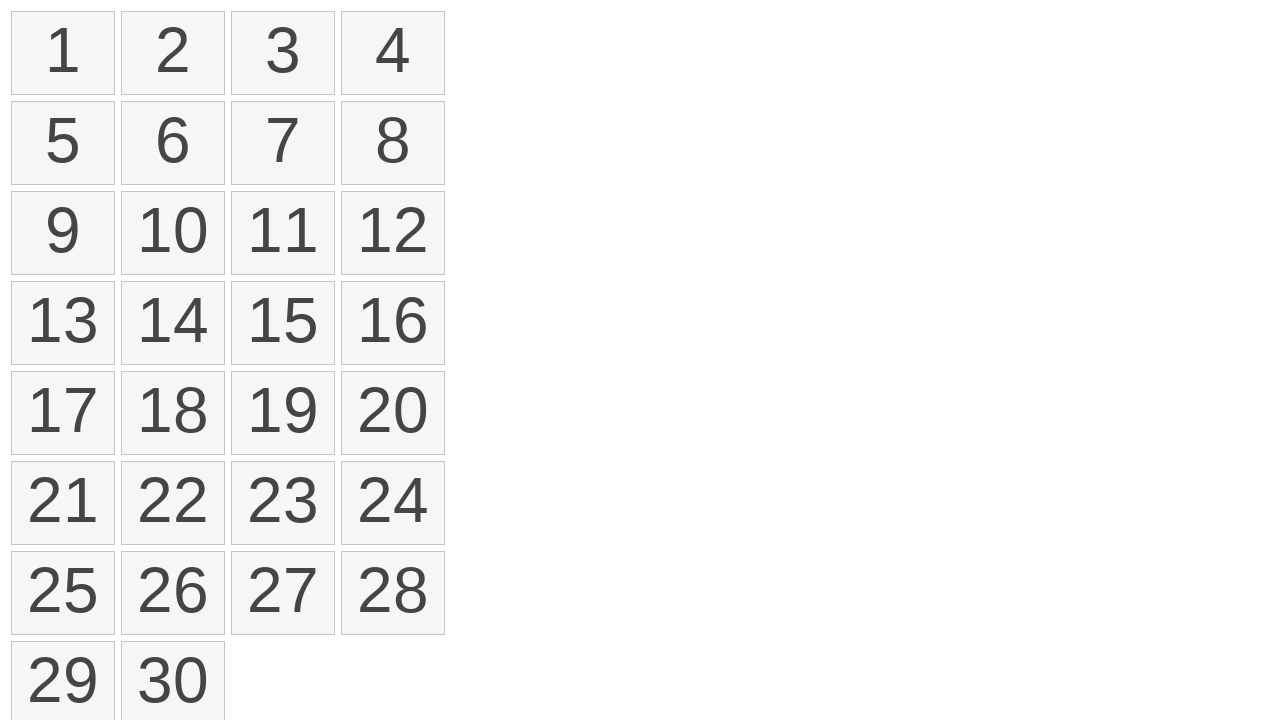

Located all selectable list items
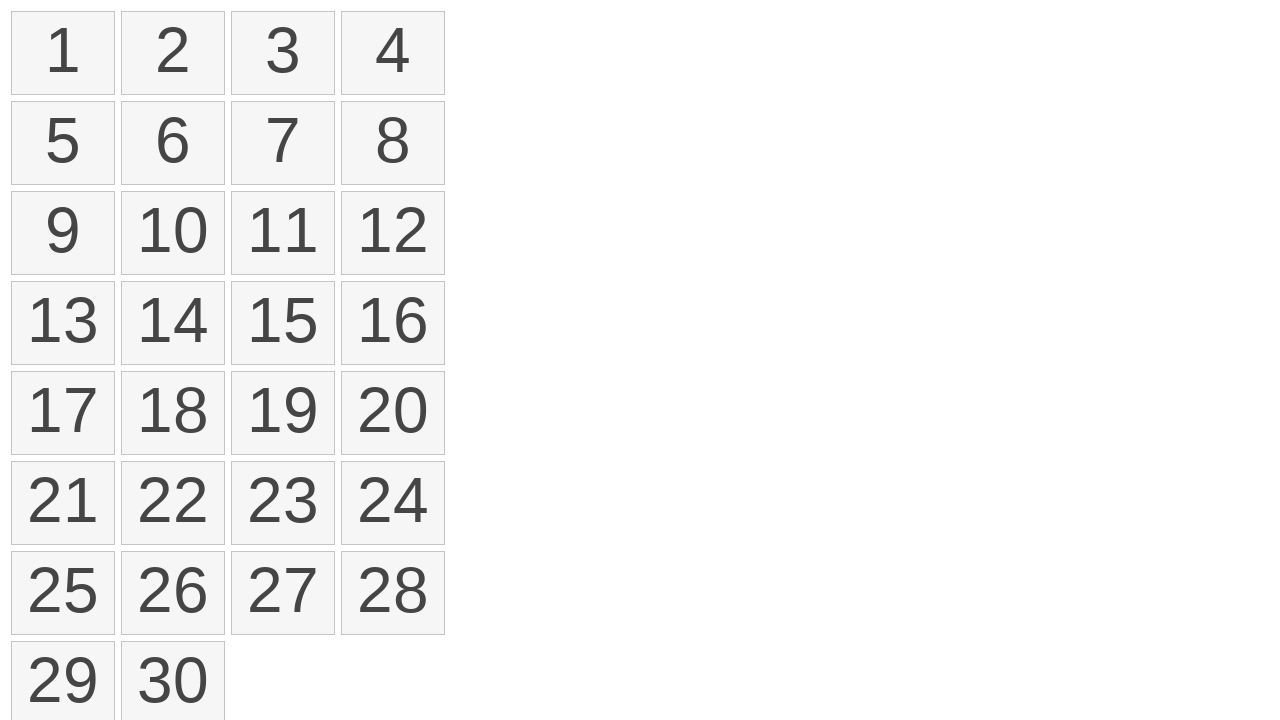

Pressed and held Control key
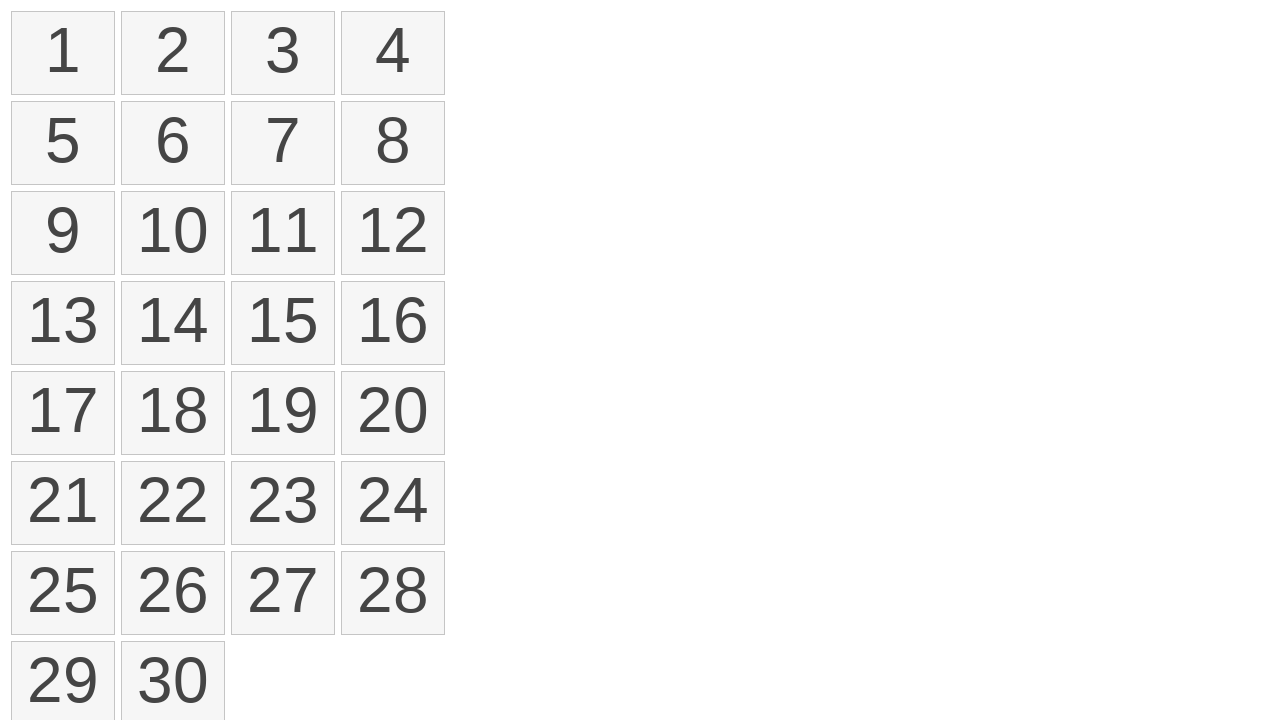

Clicked item 1 (index 0) while holding Control at (63, 53) on #selectable > li >> nth=0
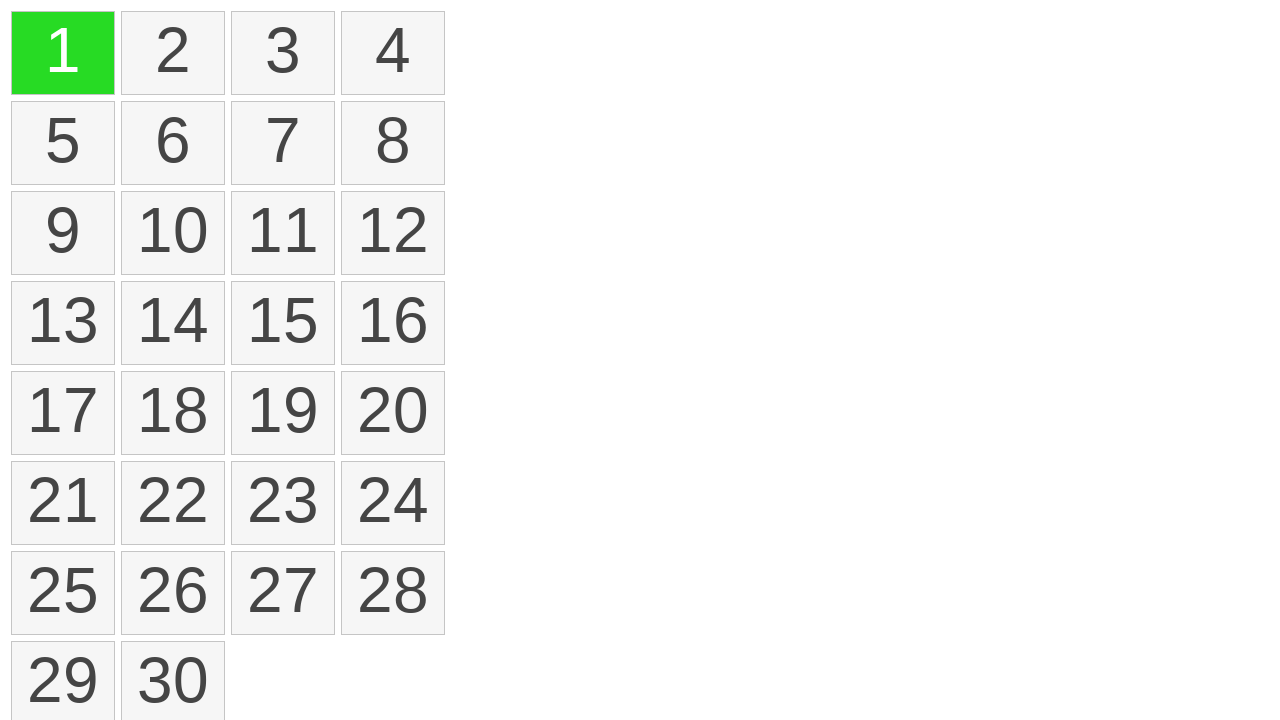

Clicked item 3 (index 2) while holding Control at (283, 53) on #selectable > li >> nth=2
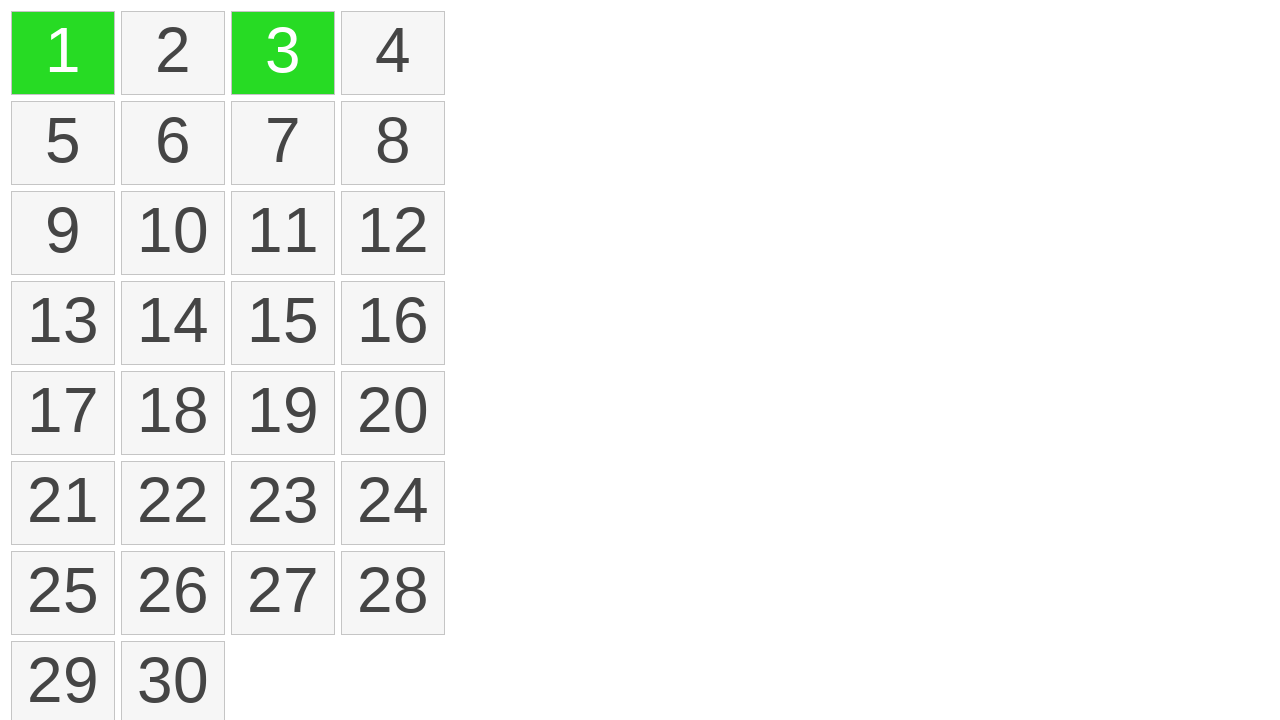

Clicked item 6 (index 5) while holding Control at (173, 143) on #selectable > li >> nth=5
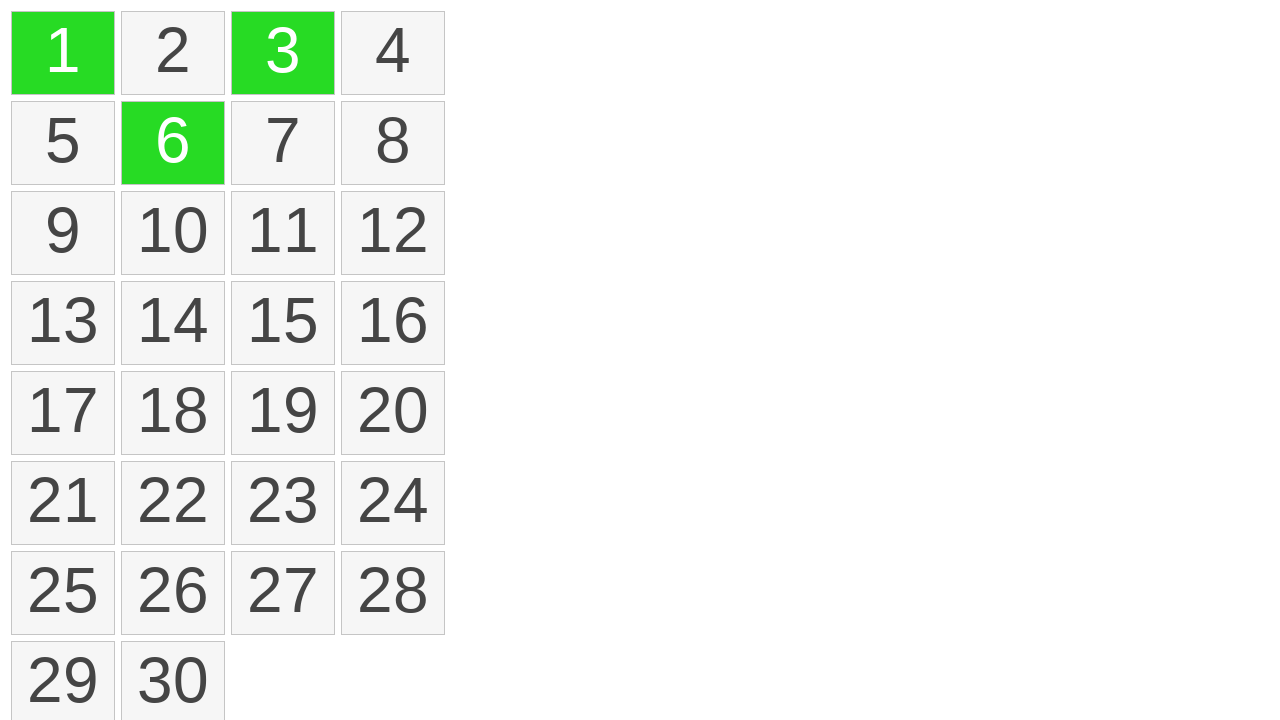

Clicked item 11 (index 10) while holding Control at (283, 233) on #selectable > li >> nth=10
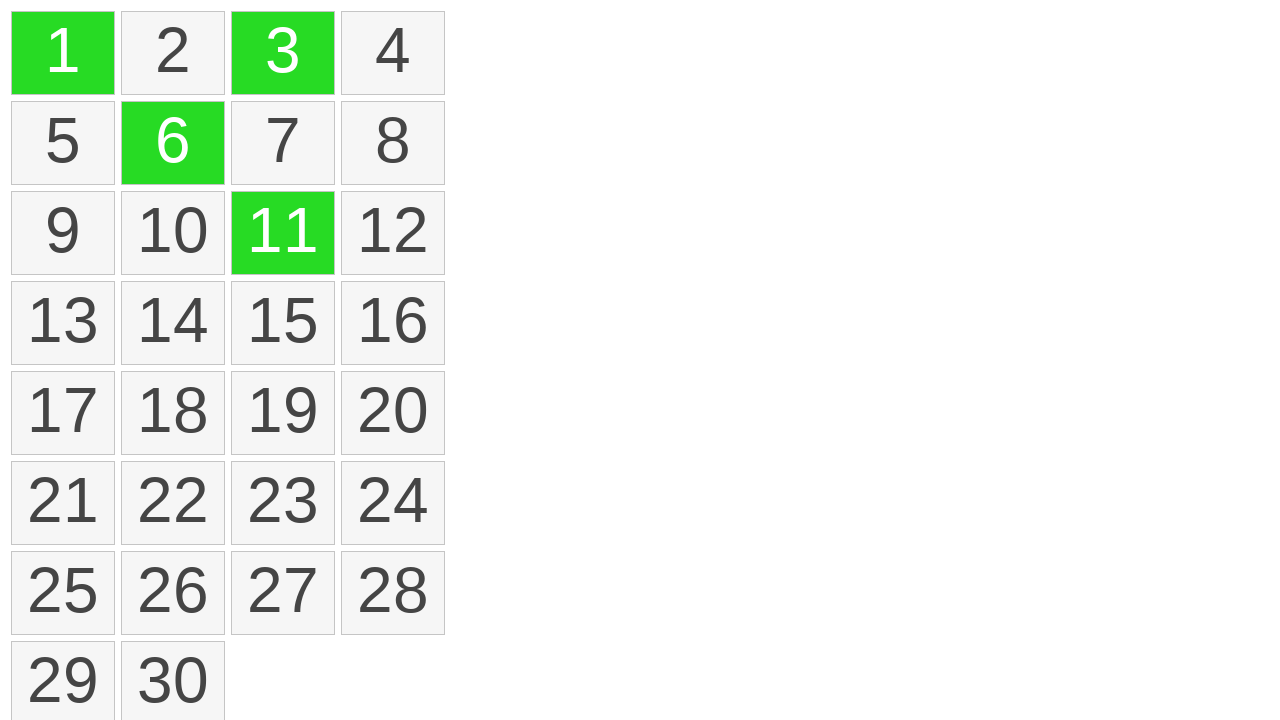

Released Control key
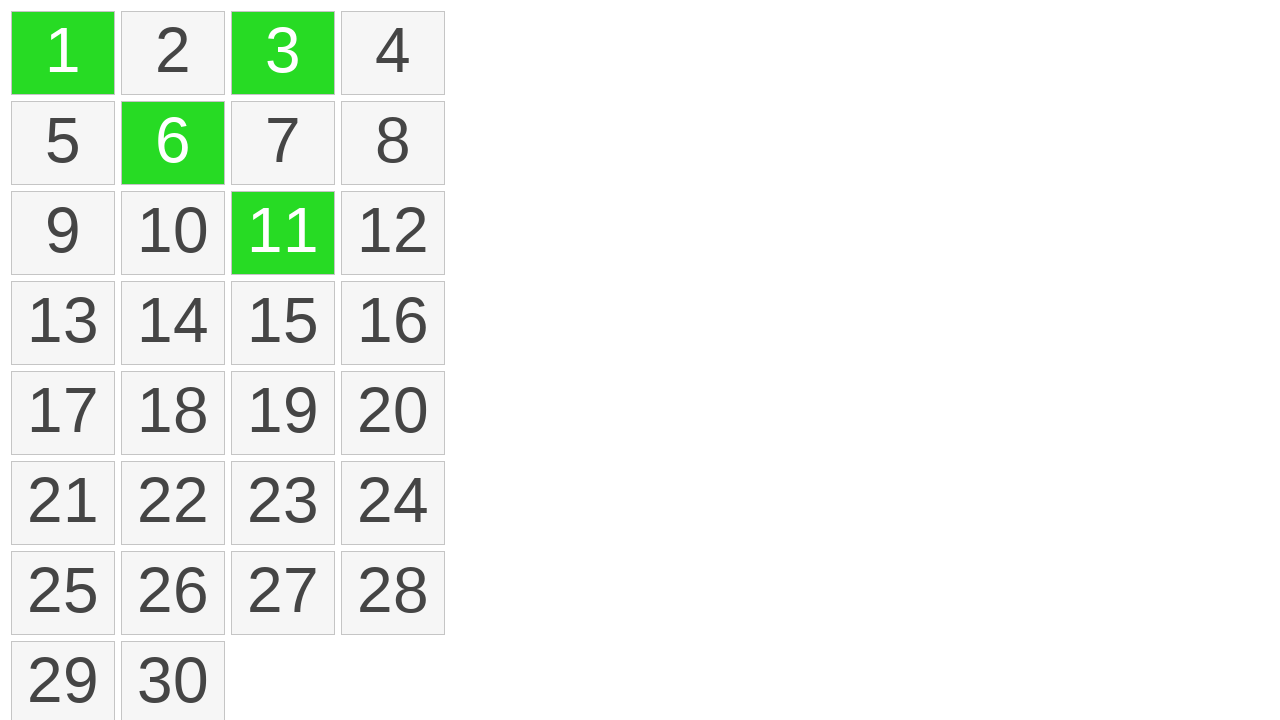

Verified that exactly 4 items are selected
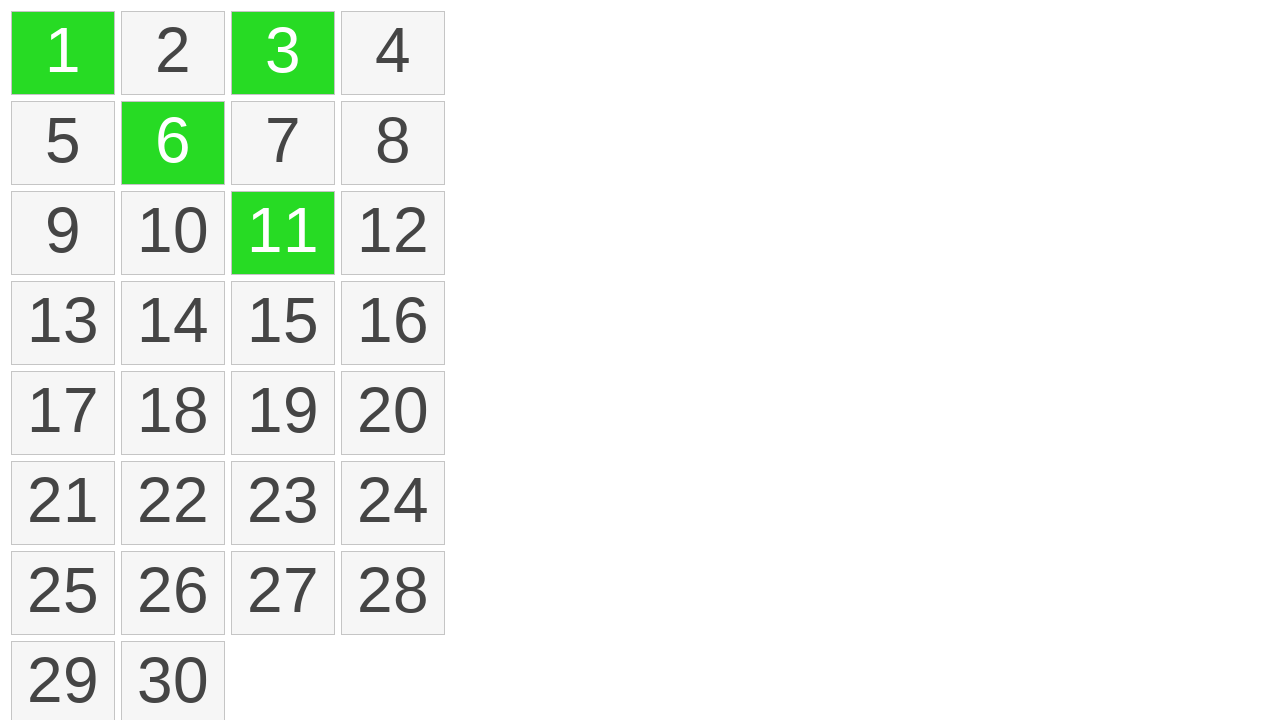

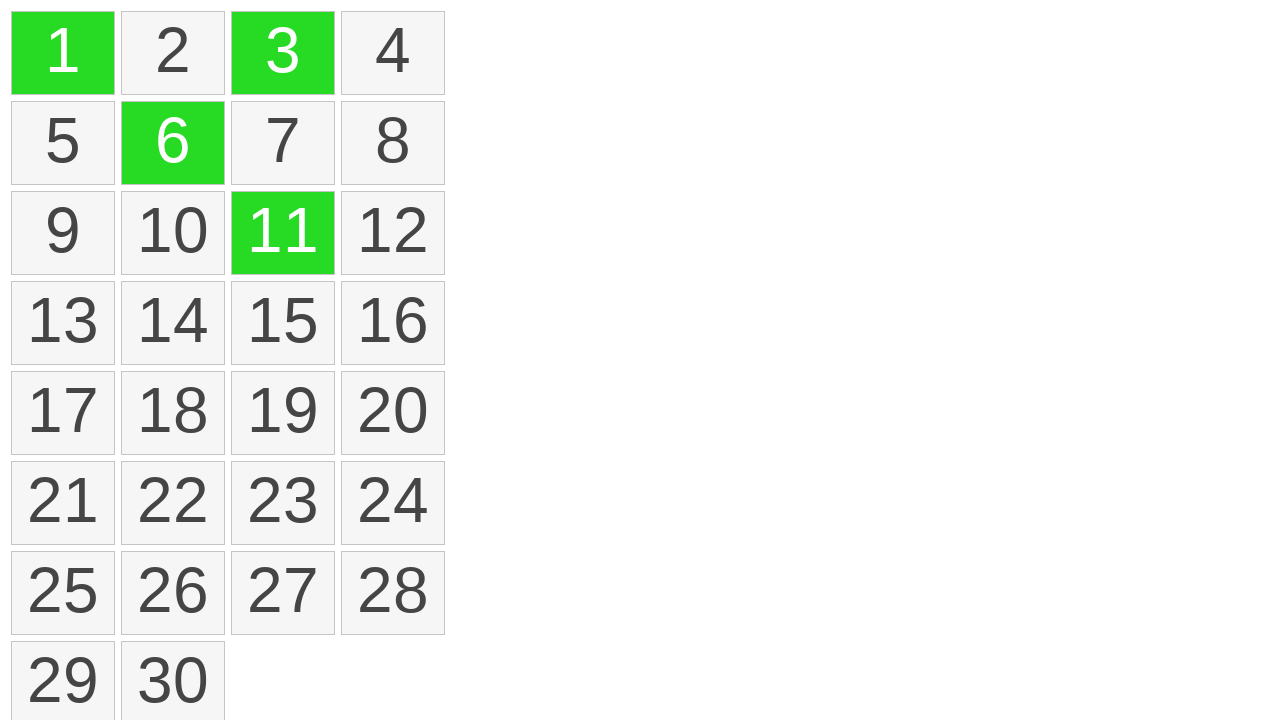